Tests that completed items are removed when Clear completed button is clicked

Starting URL: https://demo.playwright.dev/todomvc

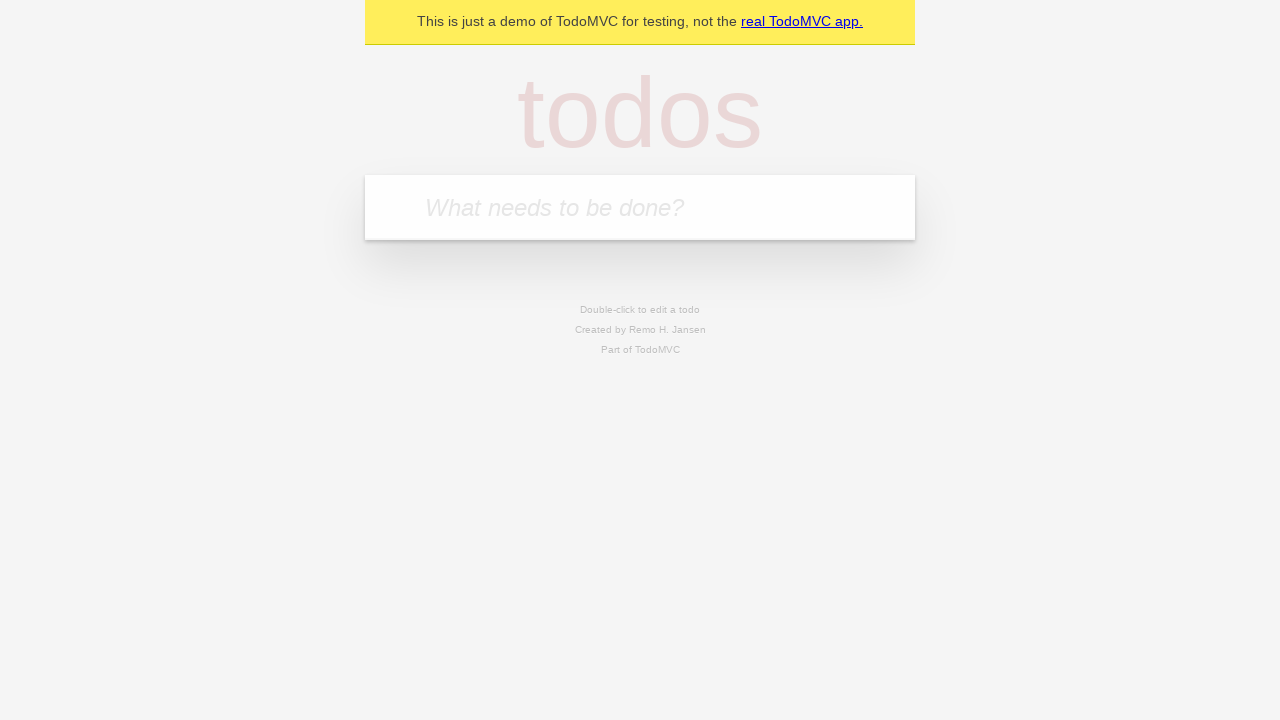

Filled todo input with 'buy some cheese' on internal:attr=[placeholder="What needs to be done?"i]
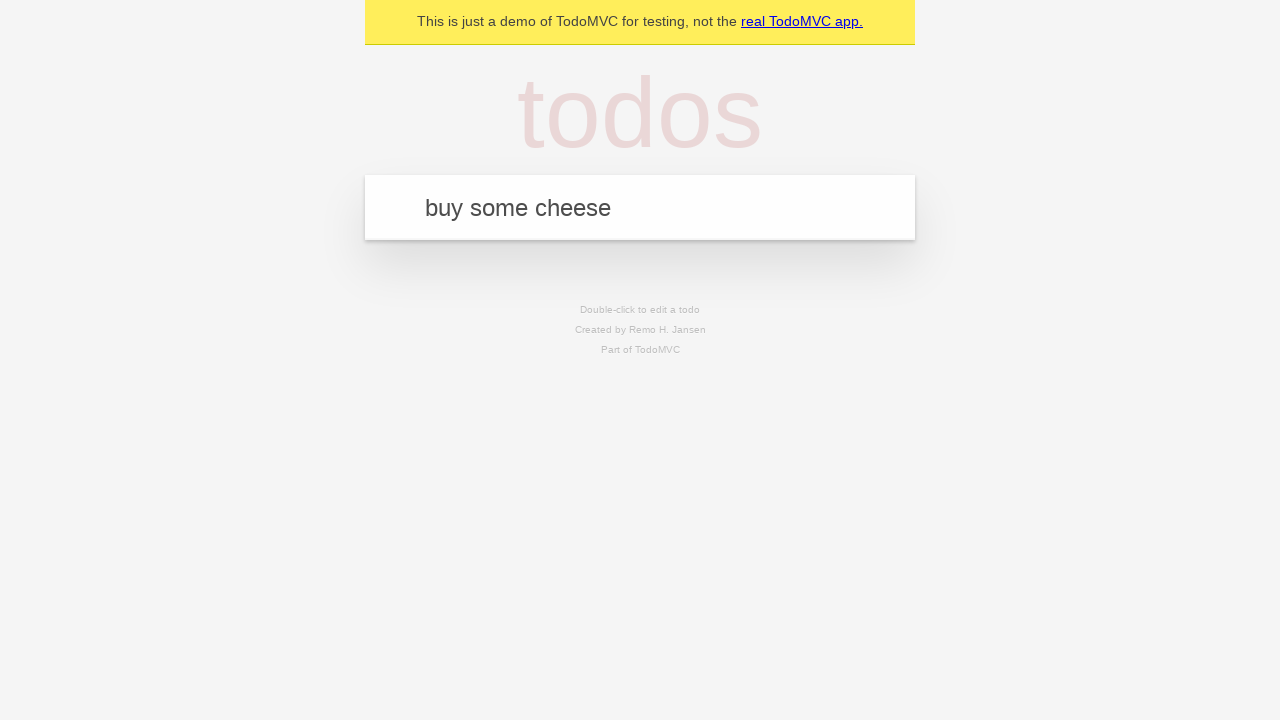

Pressed Enter to add first todo on internal:attr=[placeholder="What needs to be done?"i]
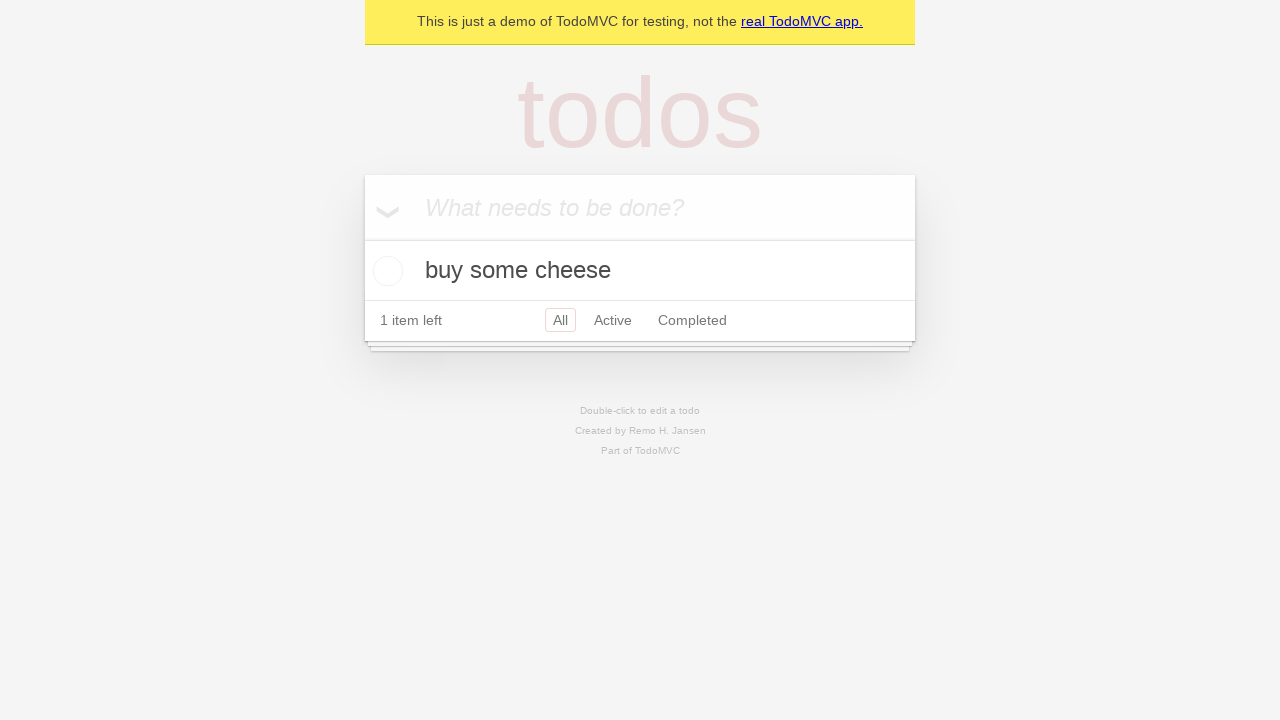

Filled todo input with 'feed the cat' on internal:attr=[placeholder="What needs to be done?"i]
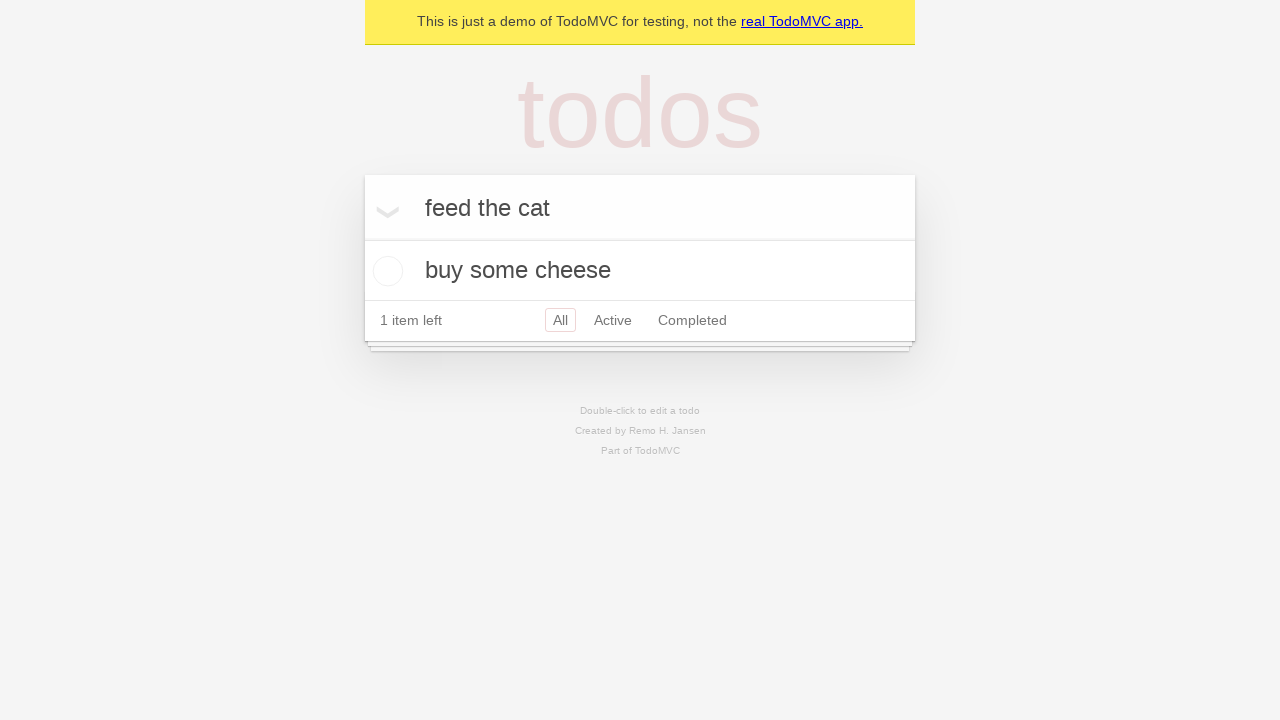

Pressed Enter to add second todo on internal:attr=[placeholder="What needs to be done?"i]
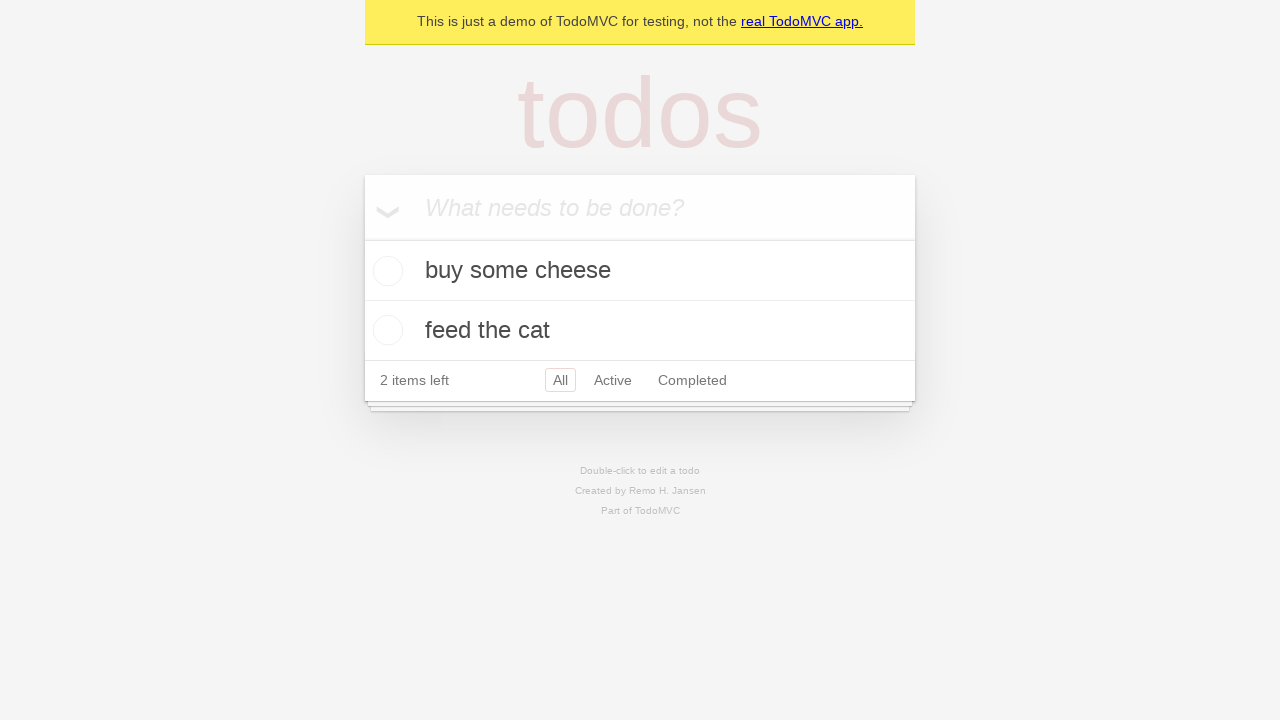

Filled todo input with 'book a doctors appointment' on internal:attr=[placeholder="What needs to be done?"i]
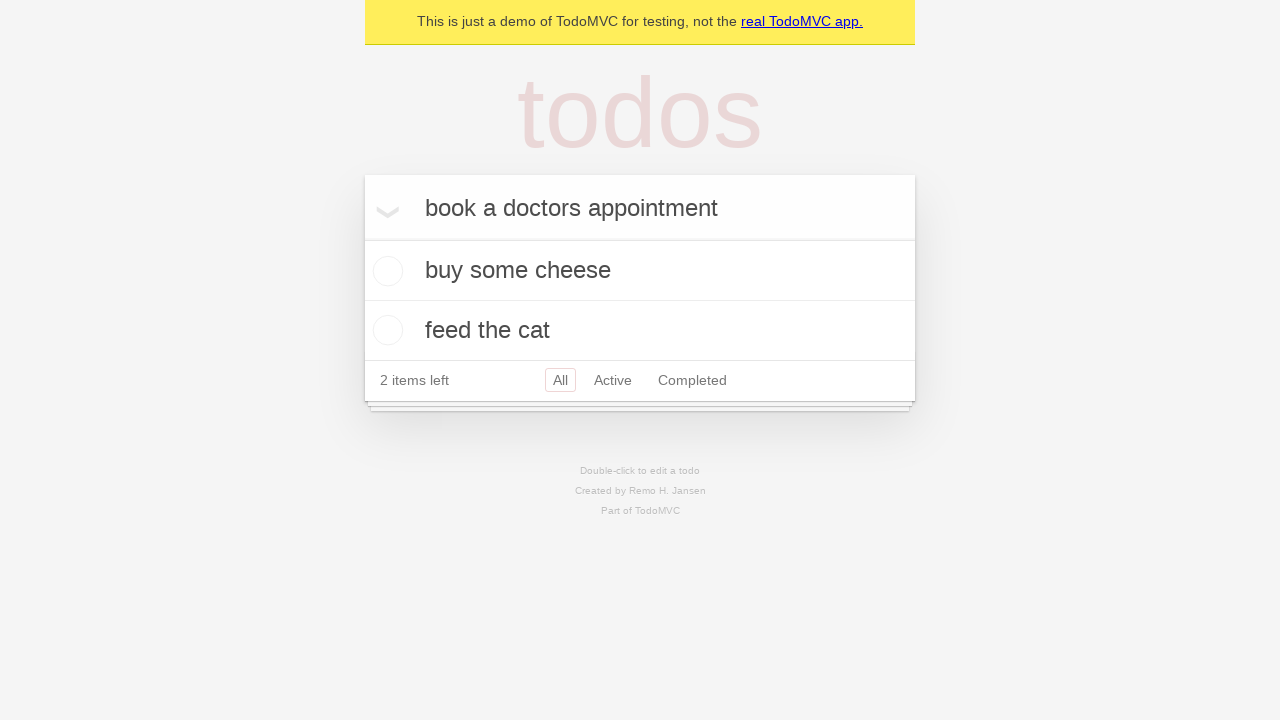

Pressed Enter to add third todo on internal:attr=[placeholder="What needs to be done?"i]
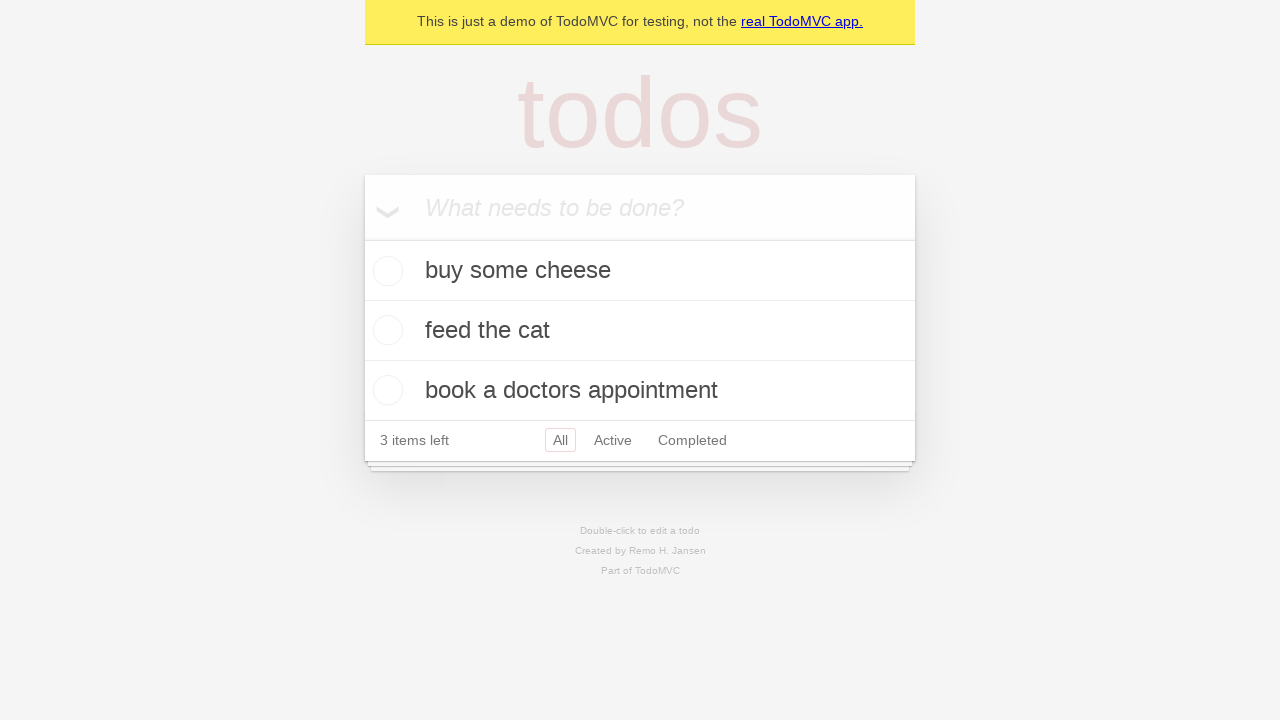

Checked the second todo item (feed the cat) at (385, 330) on [data-testid='todo-item'] >> nth=1 >> internal:role=checkbox
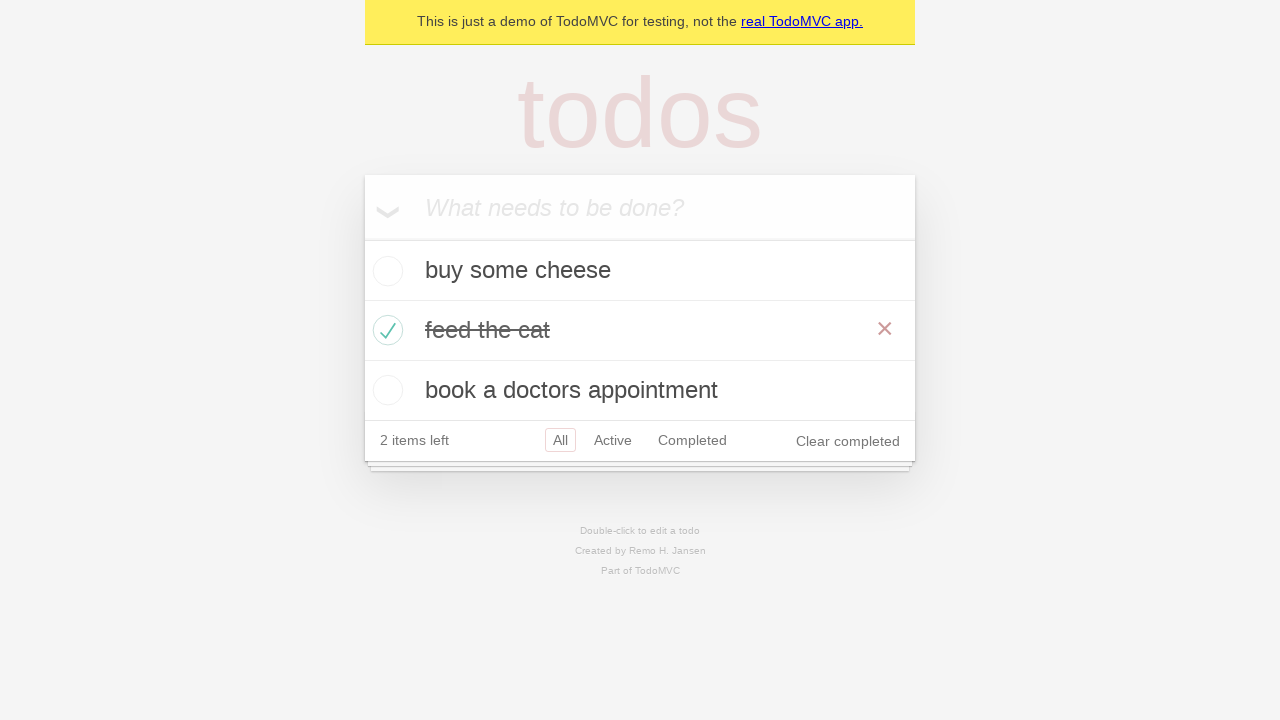

Clicked 'Clear completed' button at (848, 441) on internal:role=button[name="Clear completed"i]
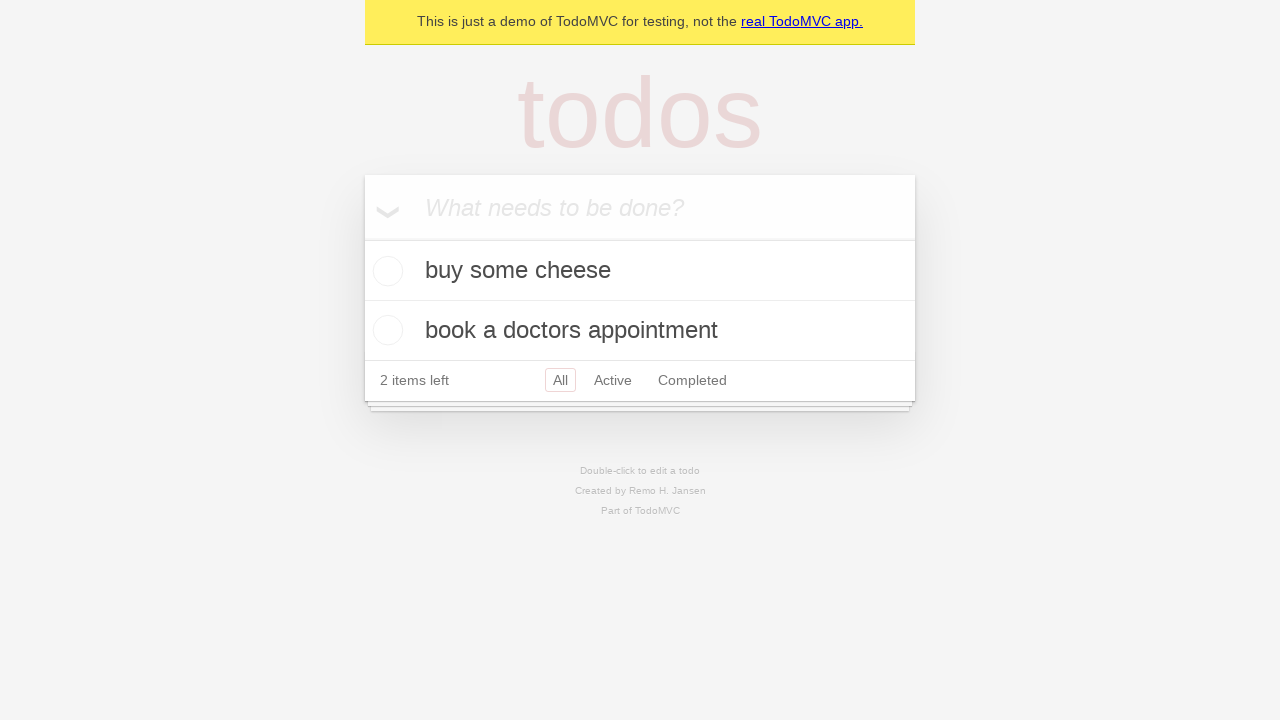

Waited for completed item to be removed
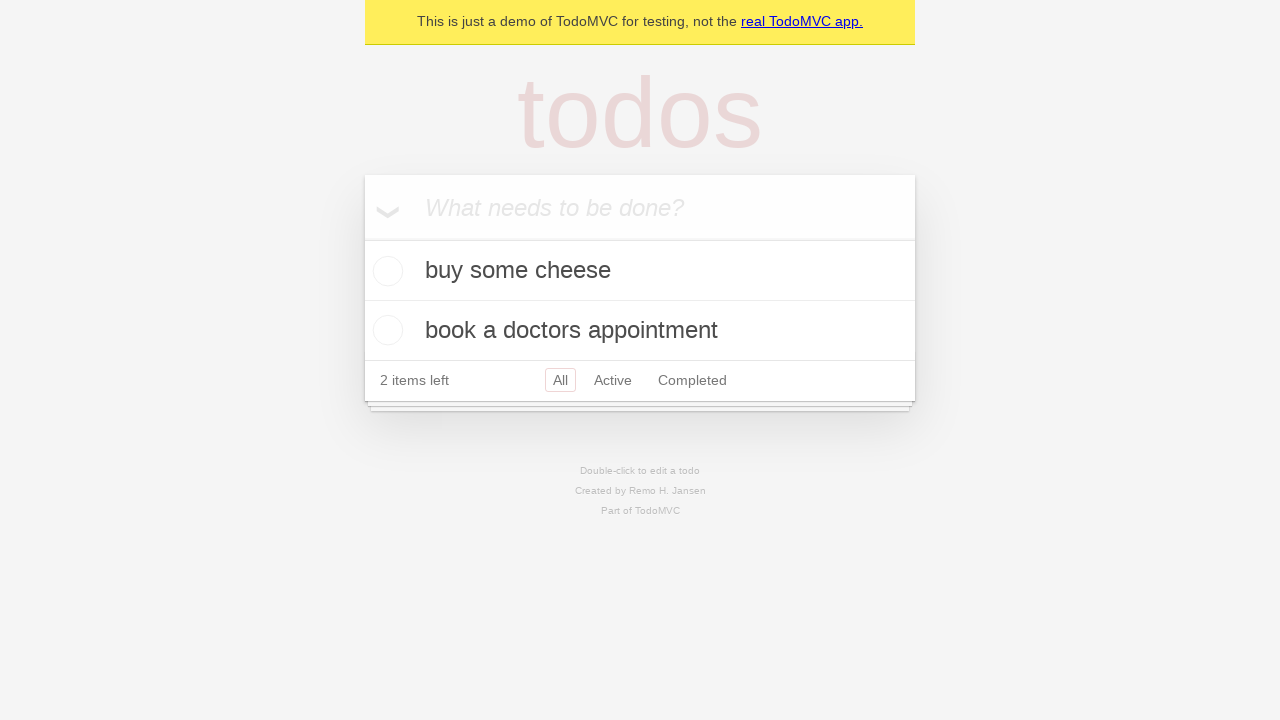

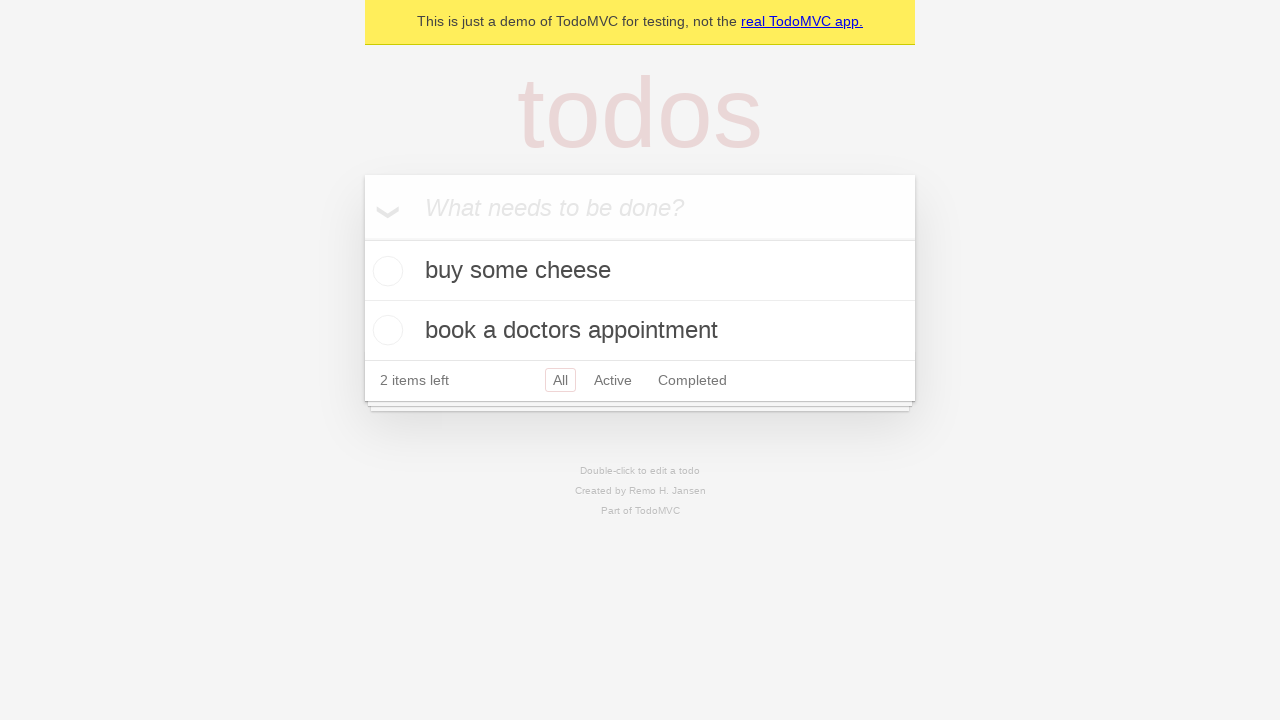